Navigates to the FIFA official website and waits for the page to load

Starting URL: https://www.fifa.com/

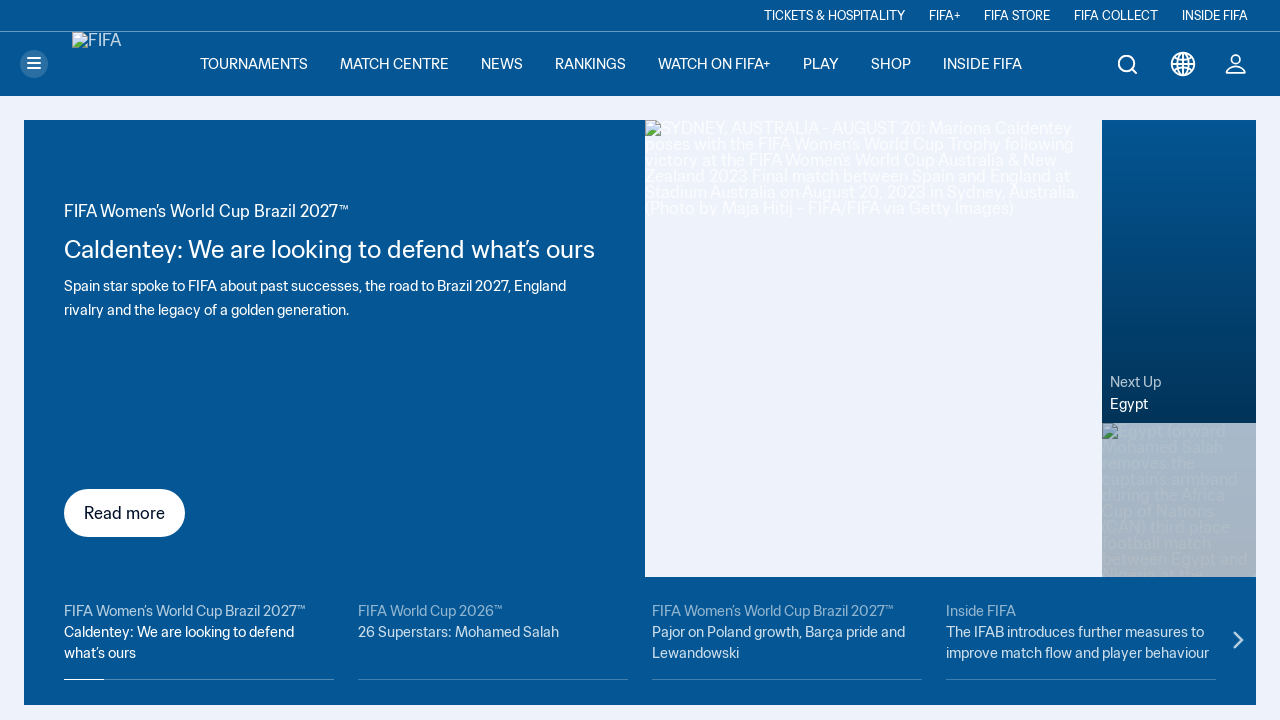

Waited for DOM content to load on FIFA homepage
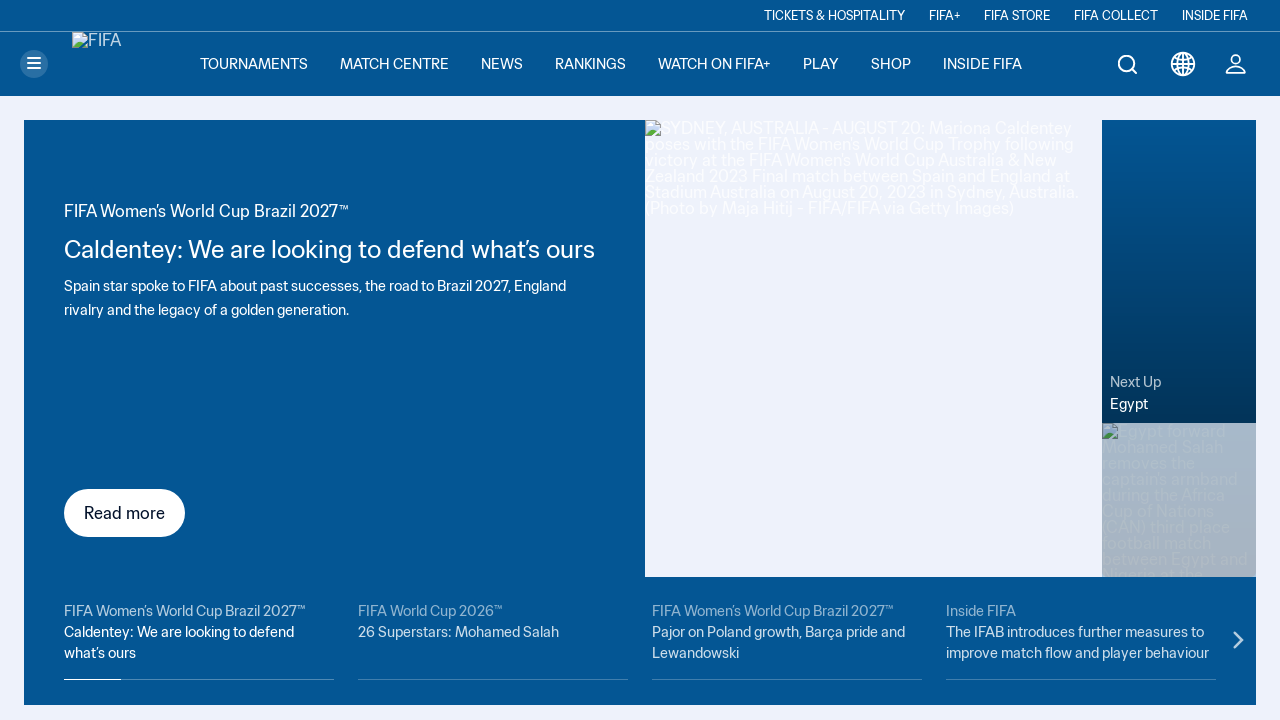

Waited for network idle - FIFA homepage fully loaded
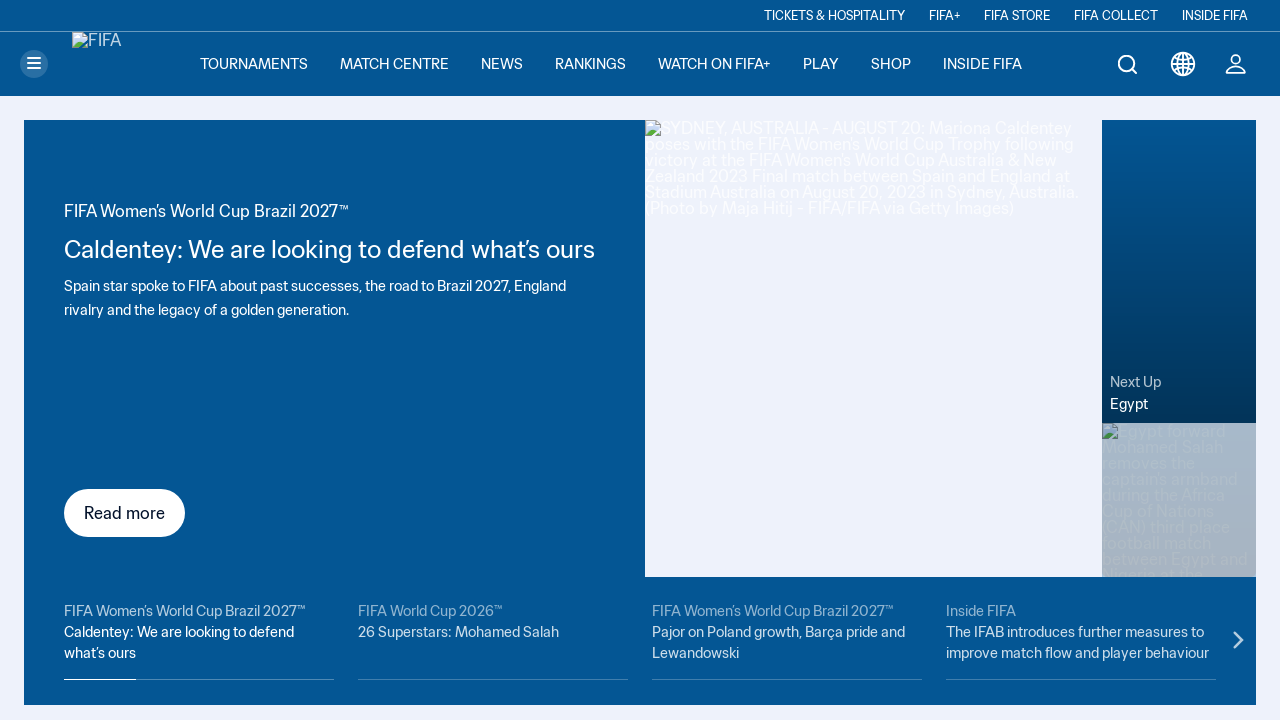

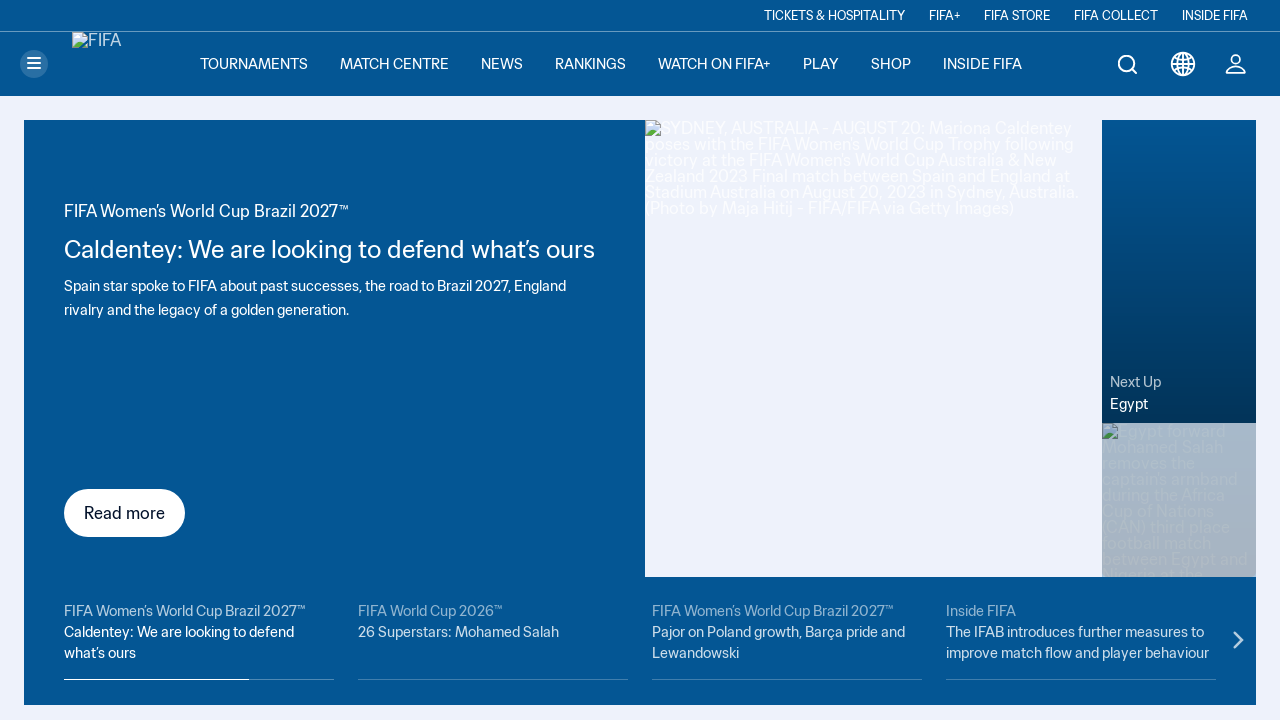